Tests input field functionality by entering text, clearing it, and entering new text

Starting URL: http://the-internet.herokuapp.com/inputs

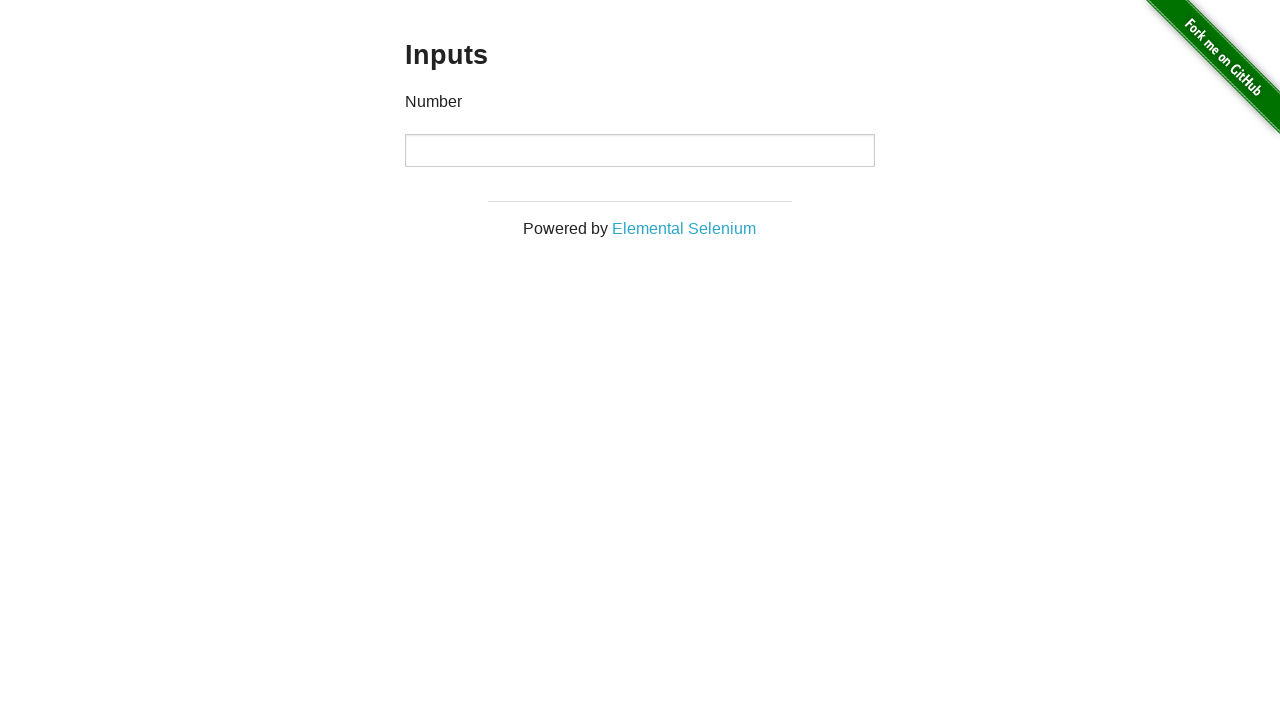

Entered '1000' into input field on input
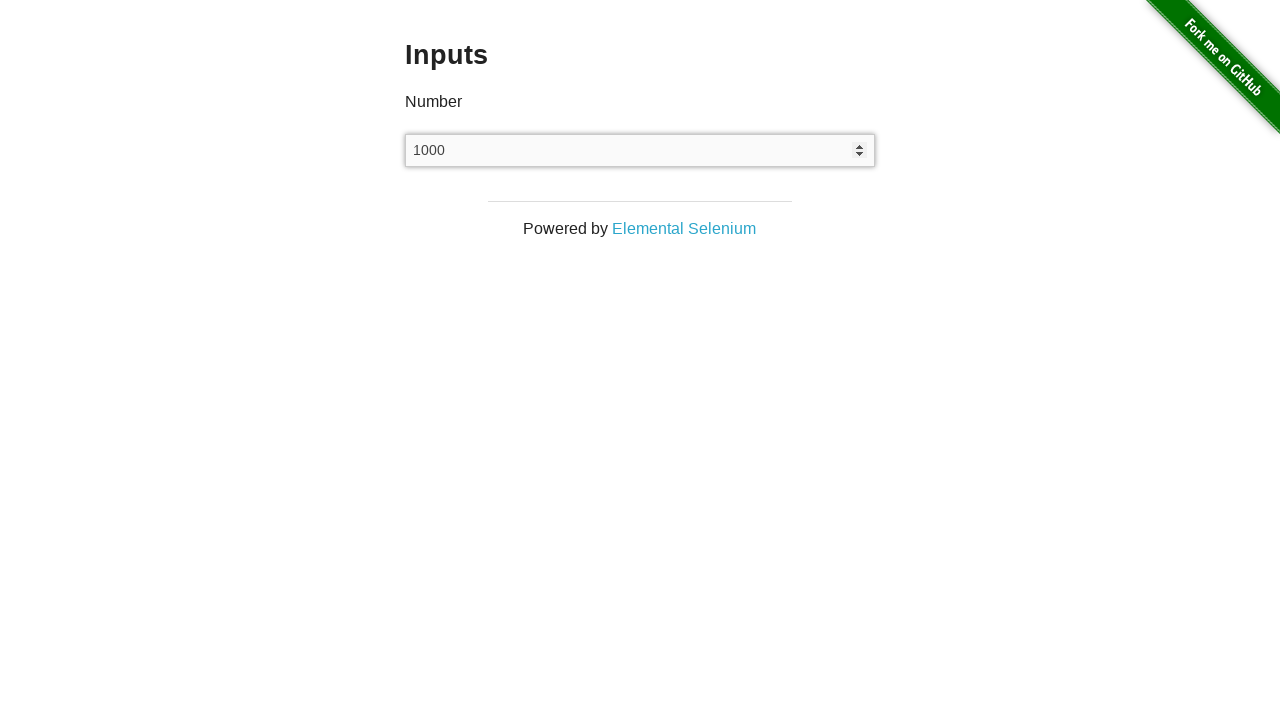

Cleared the input field on input
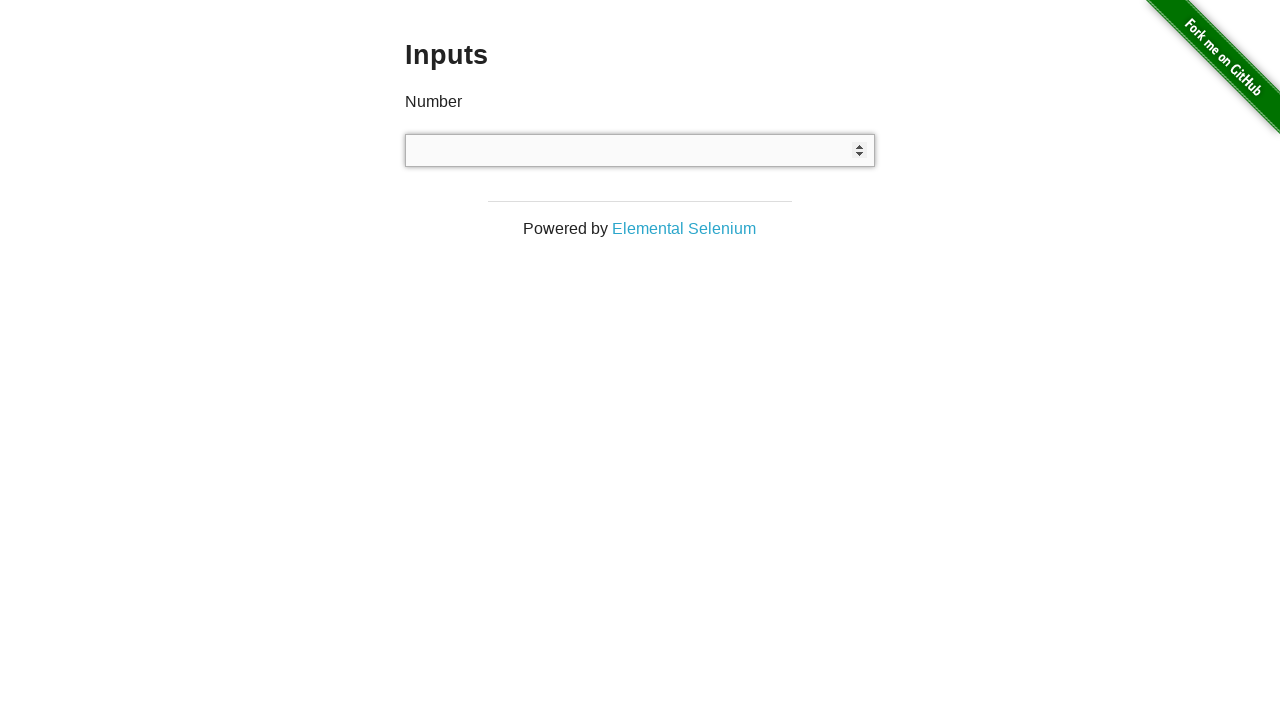

Entered '999' into input field on input
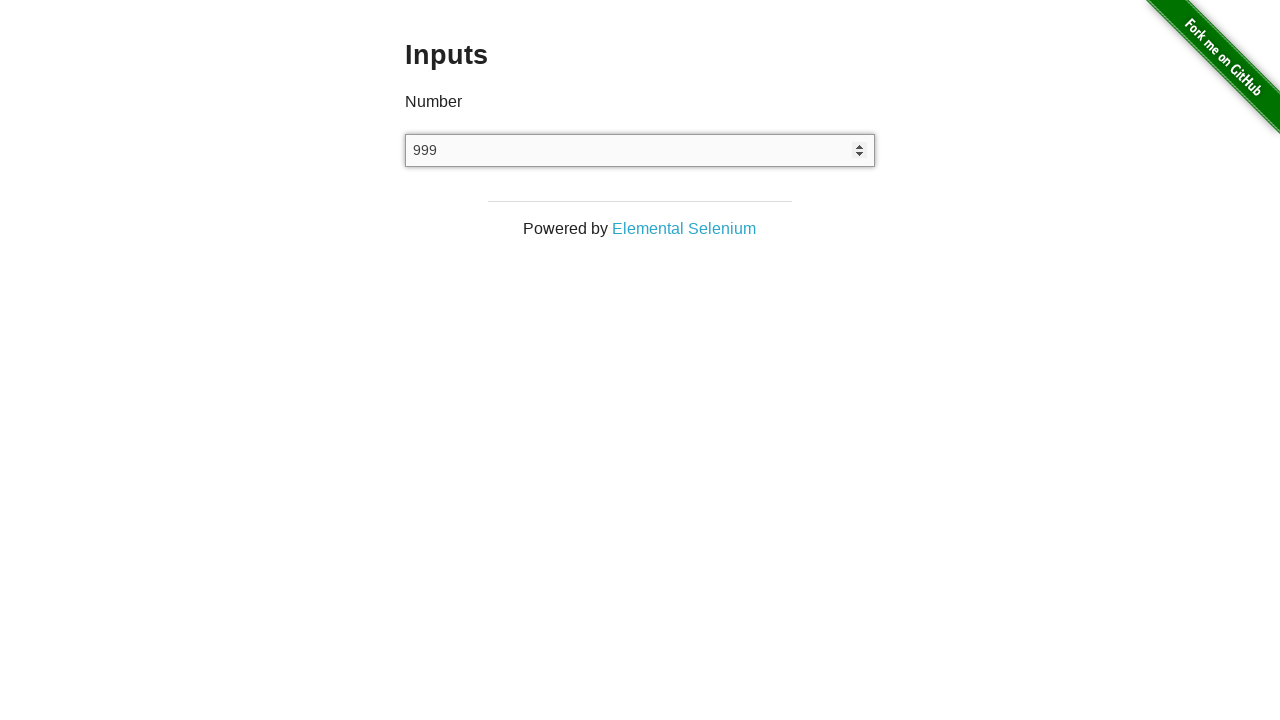

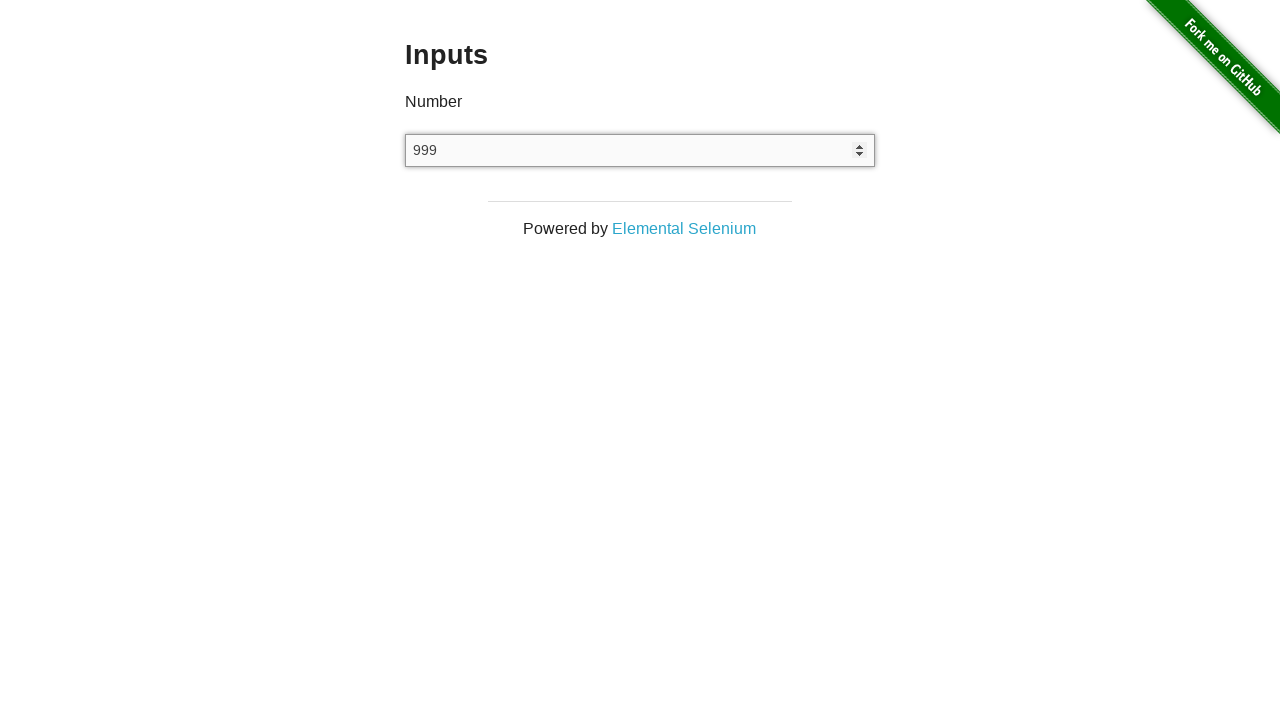